Evaluates the Largest Contentful Paint performance metric on the Checkly homepage

Starting URL: https://www.checklyhq.com/

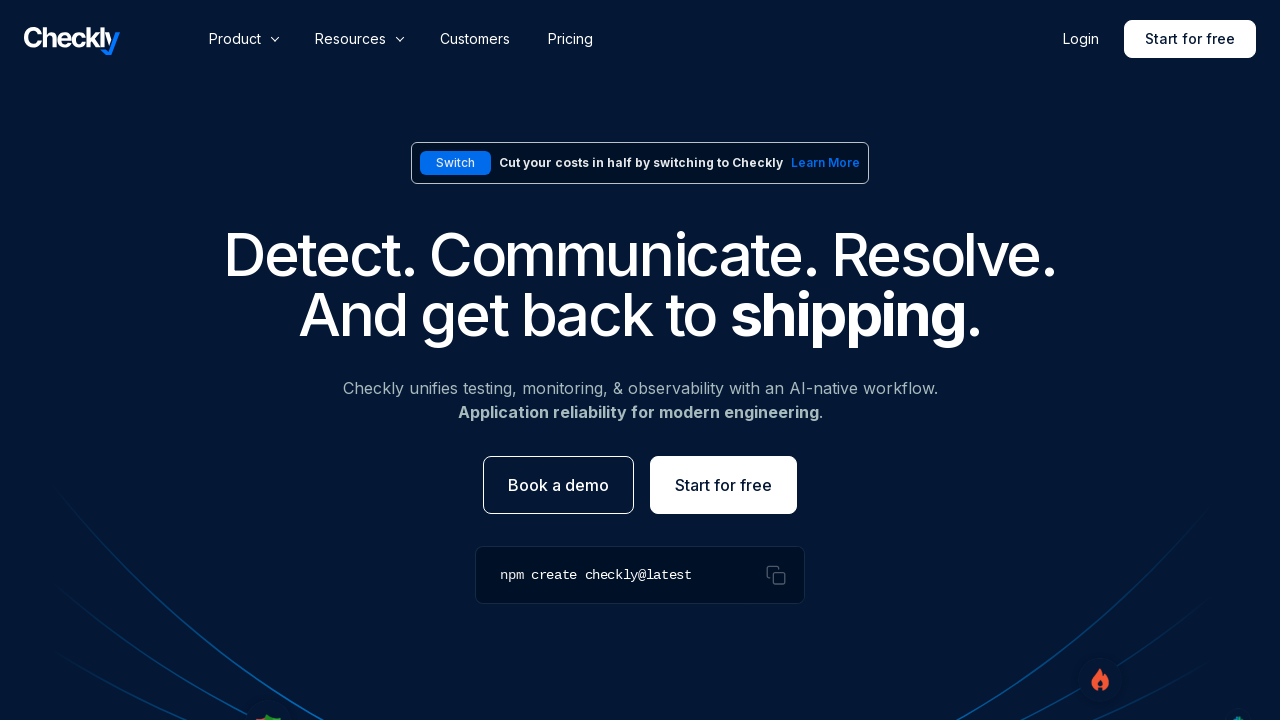

Waited for page to reach networkidle state on Checkly homepage
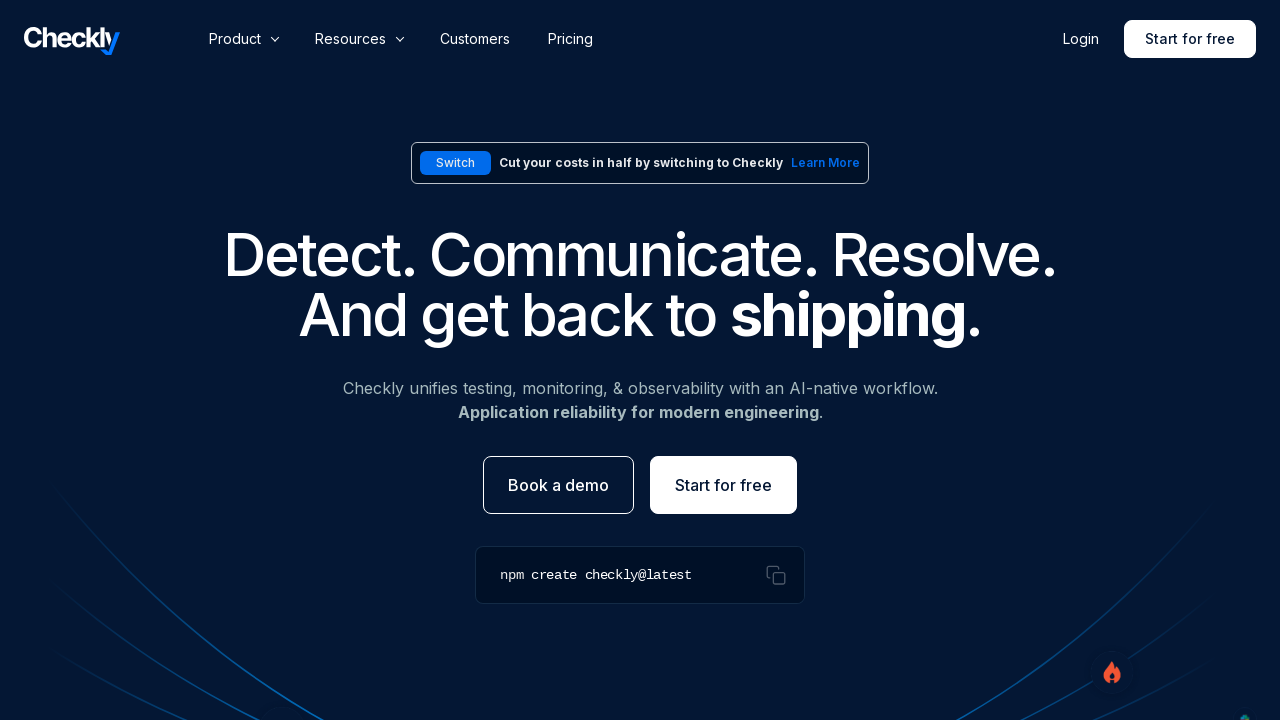

Evaluated Largest Contentful Paint (LCP) performance metric
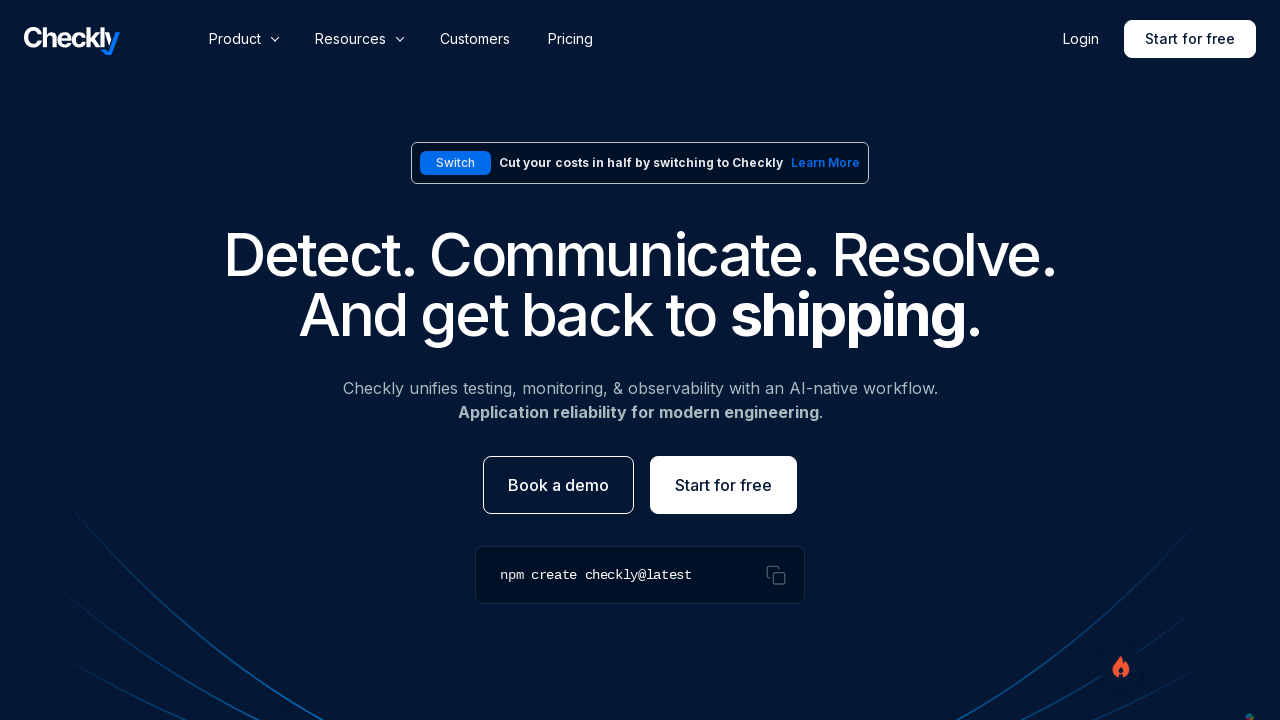

Printed LCP metric result: 652ms
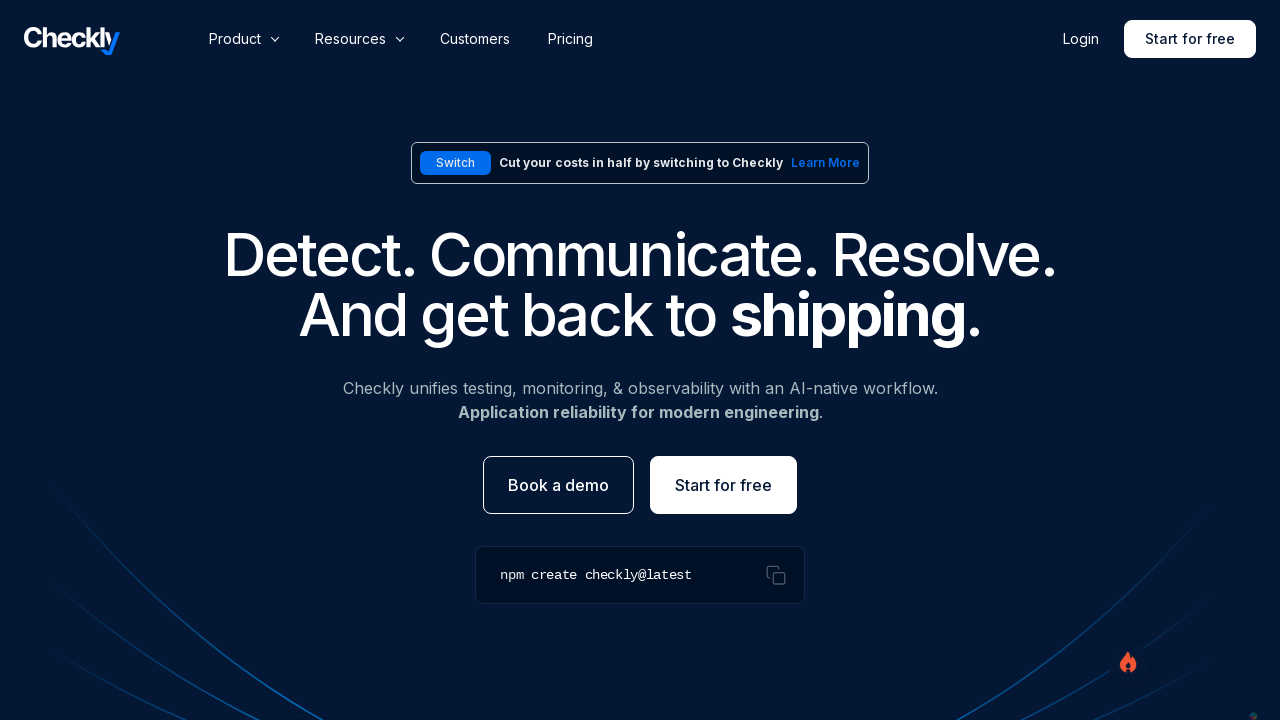

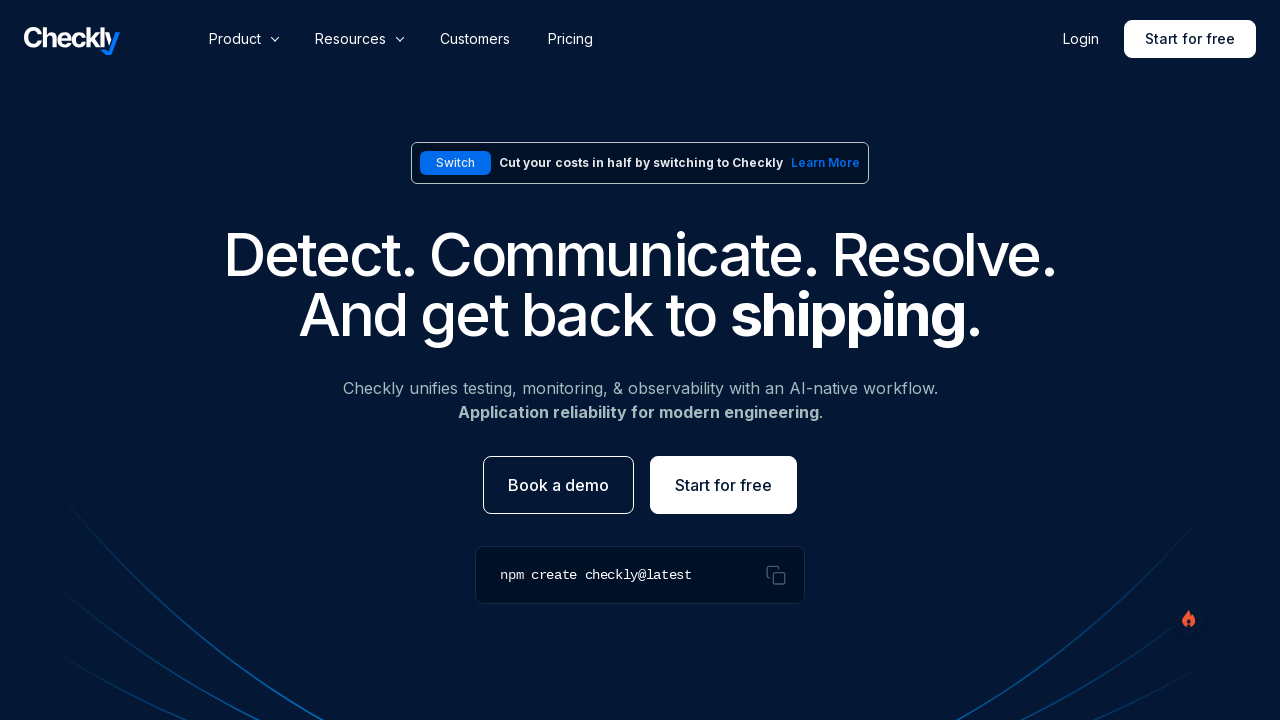